Navigates to a login practice page. The test only loads the page without performing any actions.

Starting URL: https://rahulshettyacademy.com/loginpagePractise/

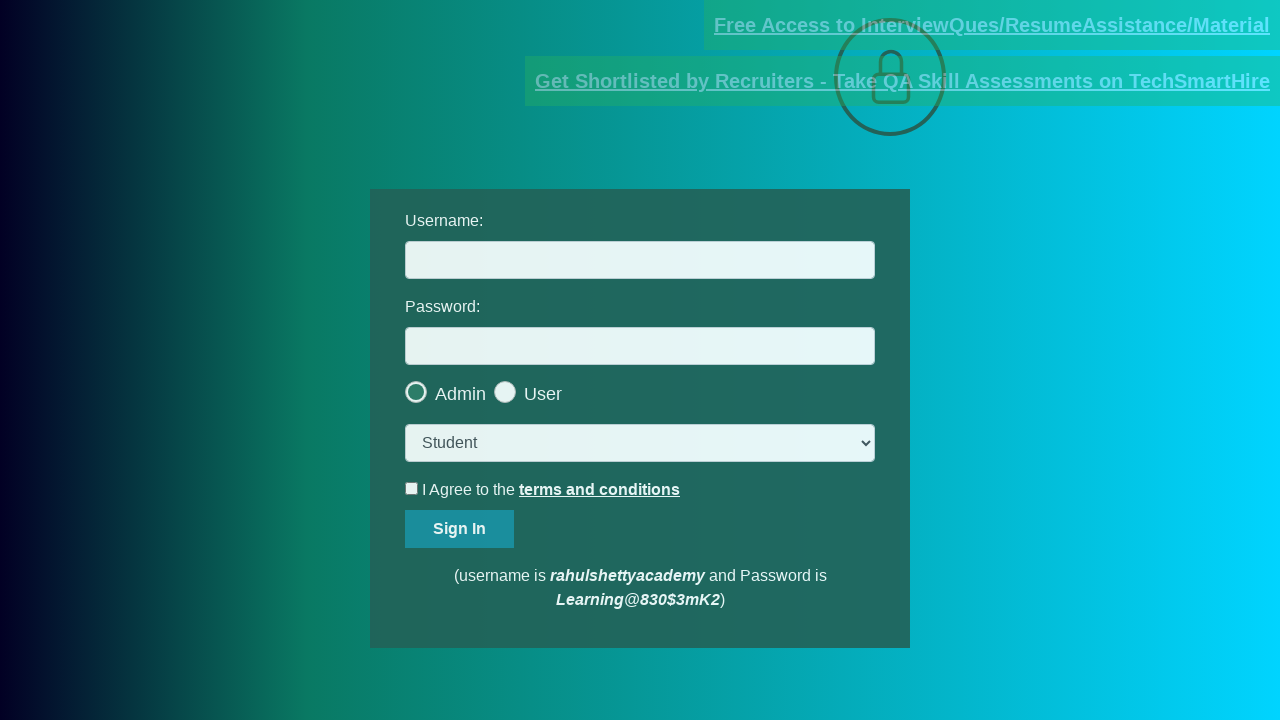

Login practice page loaded (DOM content ready)
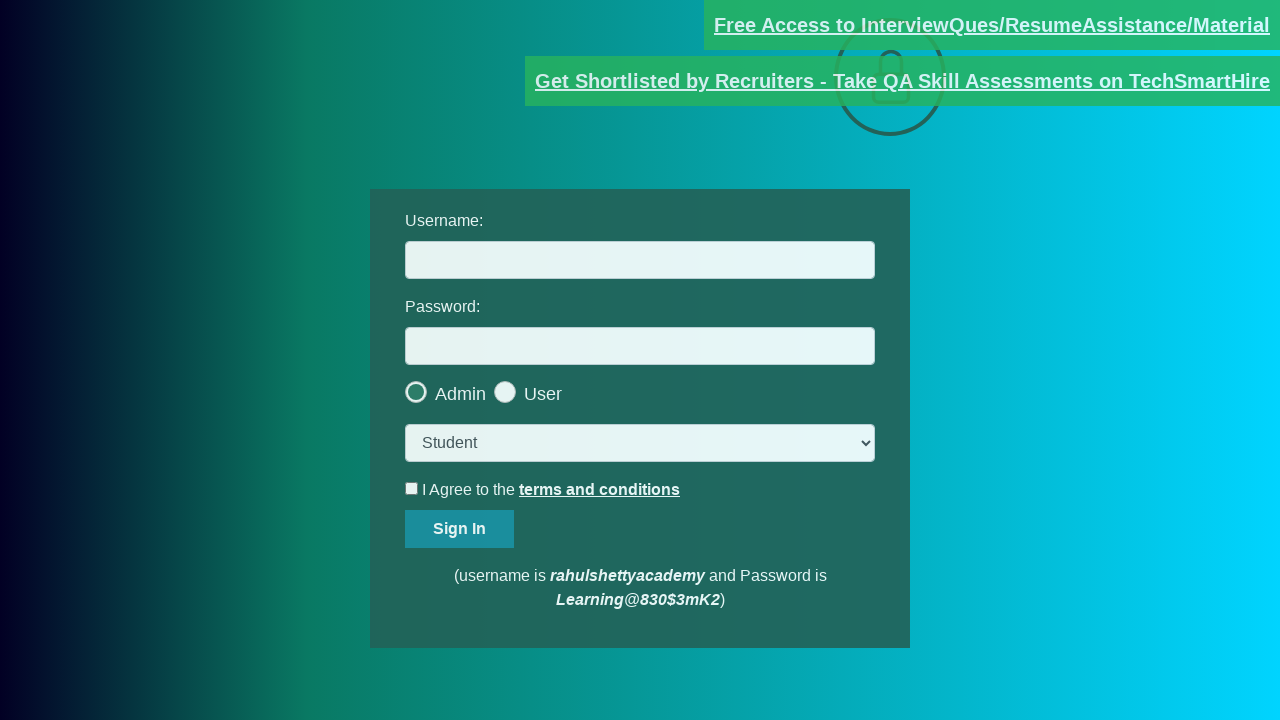

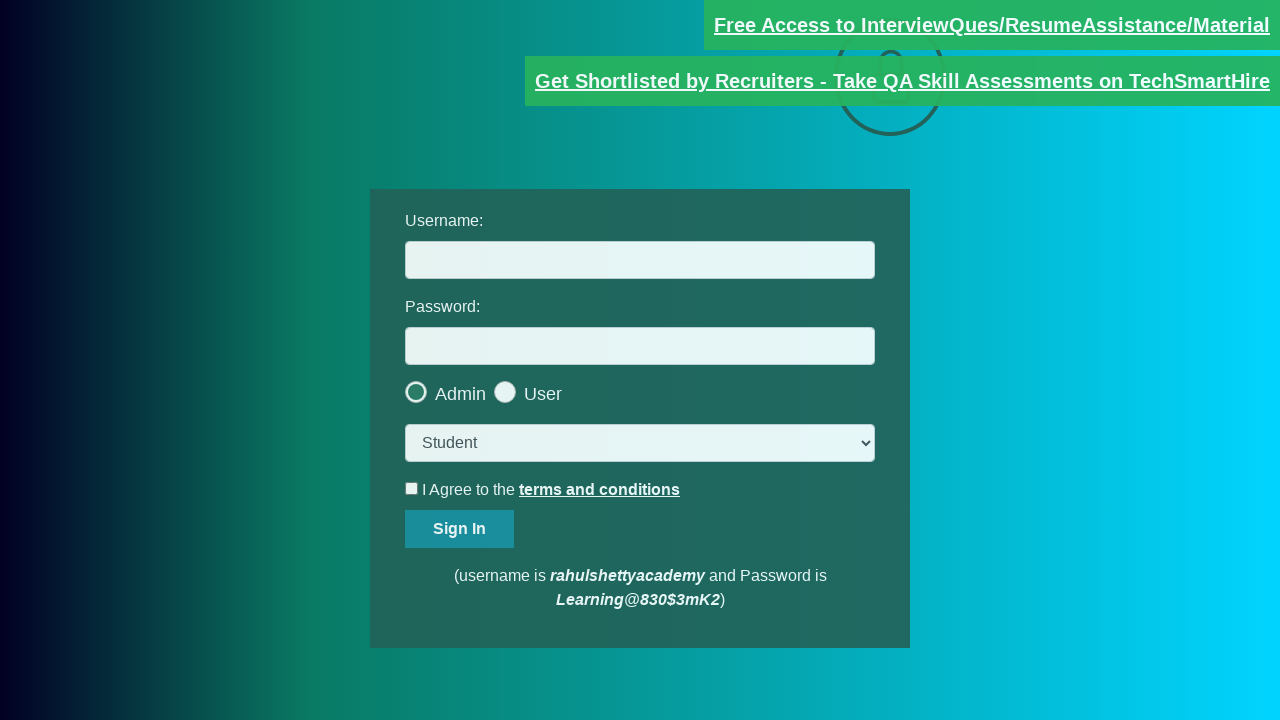